Navigates to the DemoQA homepage and verifies that the header logo icon element is present

Starting URL: https://demoqa.com/

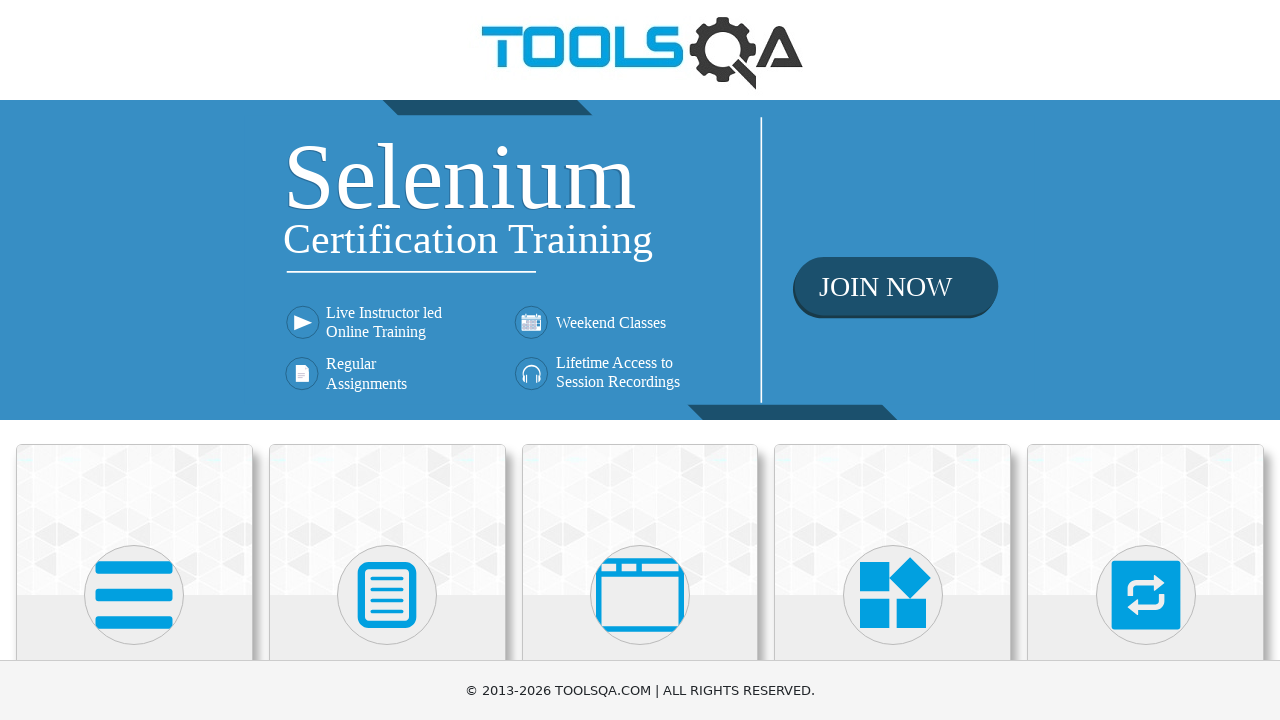

Navigated to DemoQA homepage
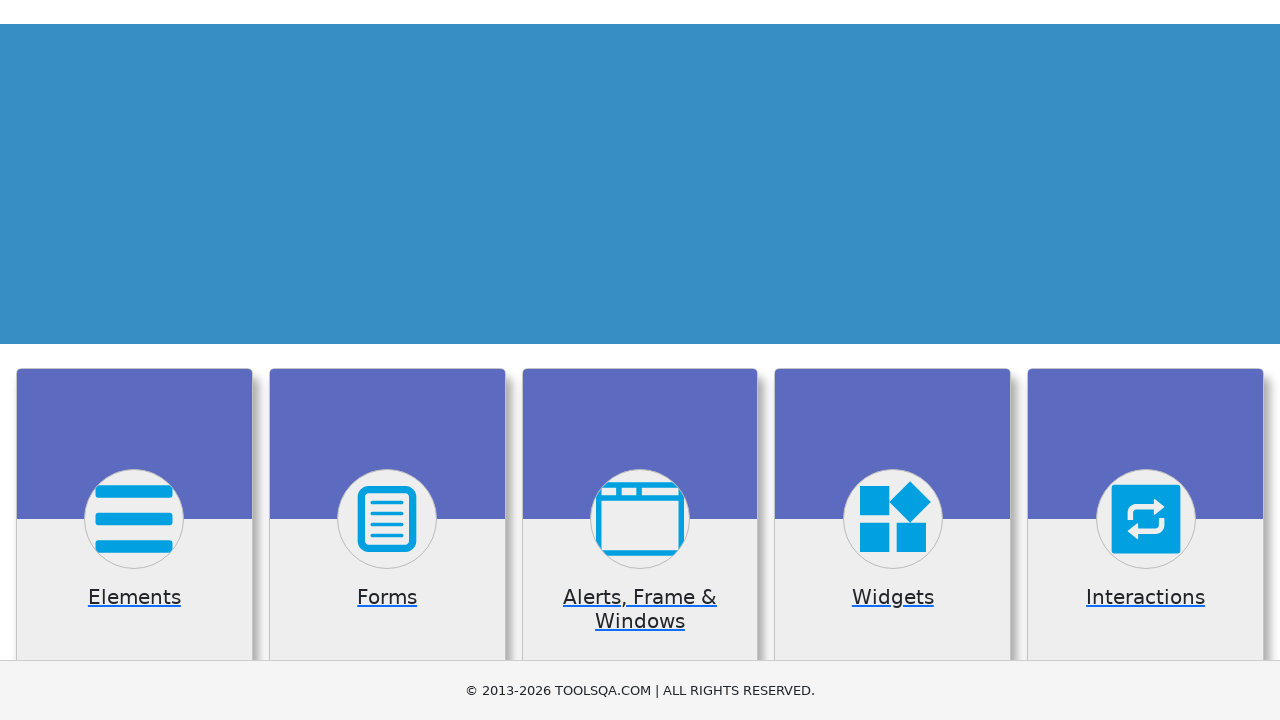

Header logo icon element is present and visible
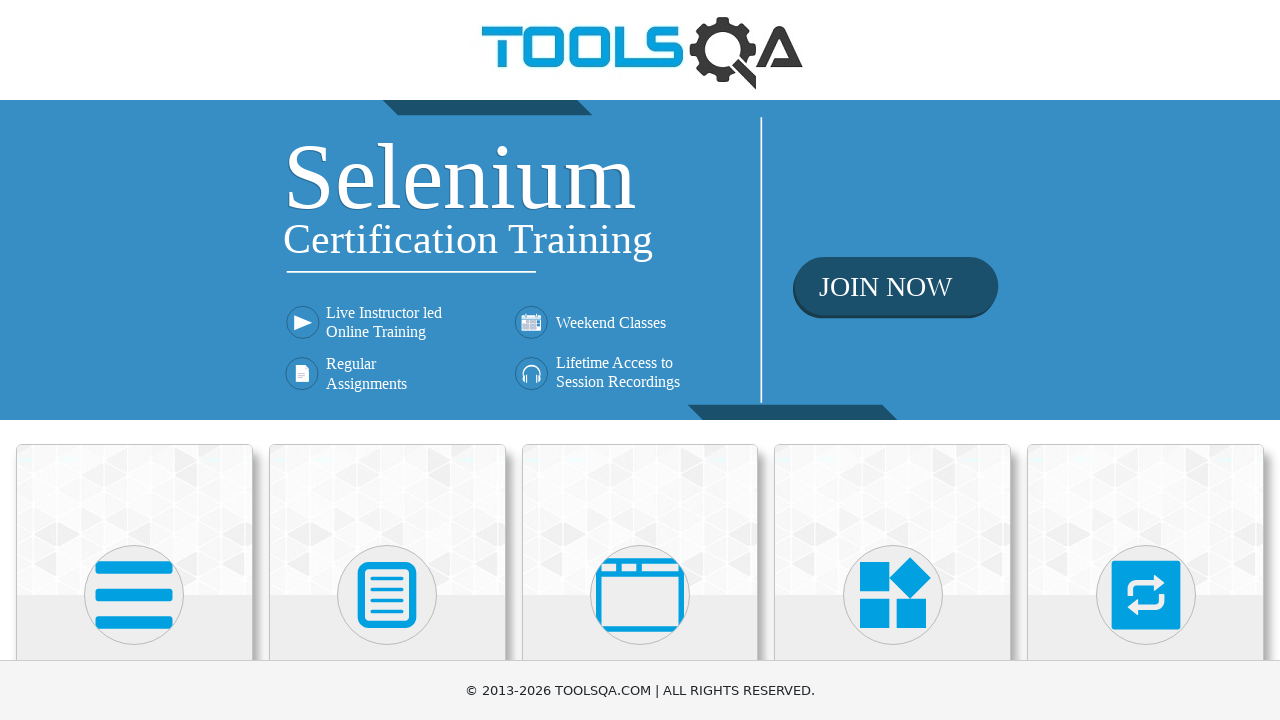

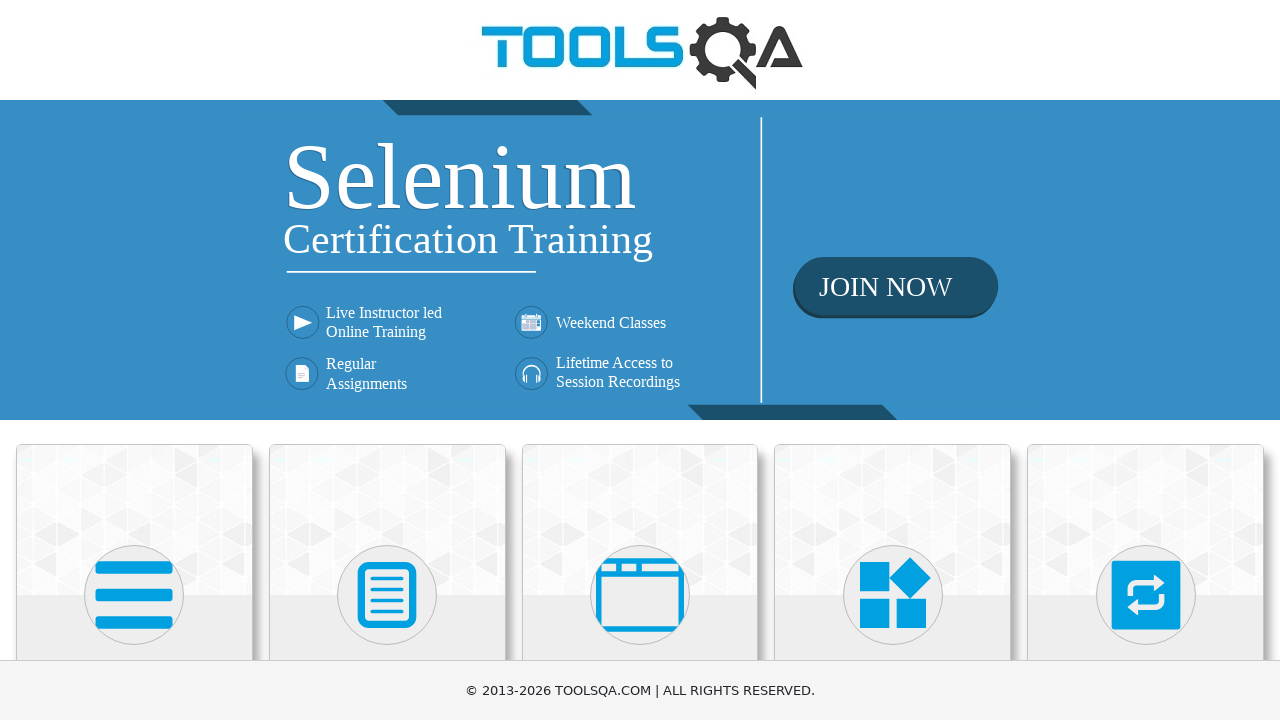